Fills out a practice form with personal information including name, email, phone, date of birth, subjects, hobbies, address, and location, then verifies the submitted data appears in the output table.

Starting URL: https://demoqa.com/automation-practice-form

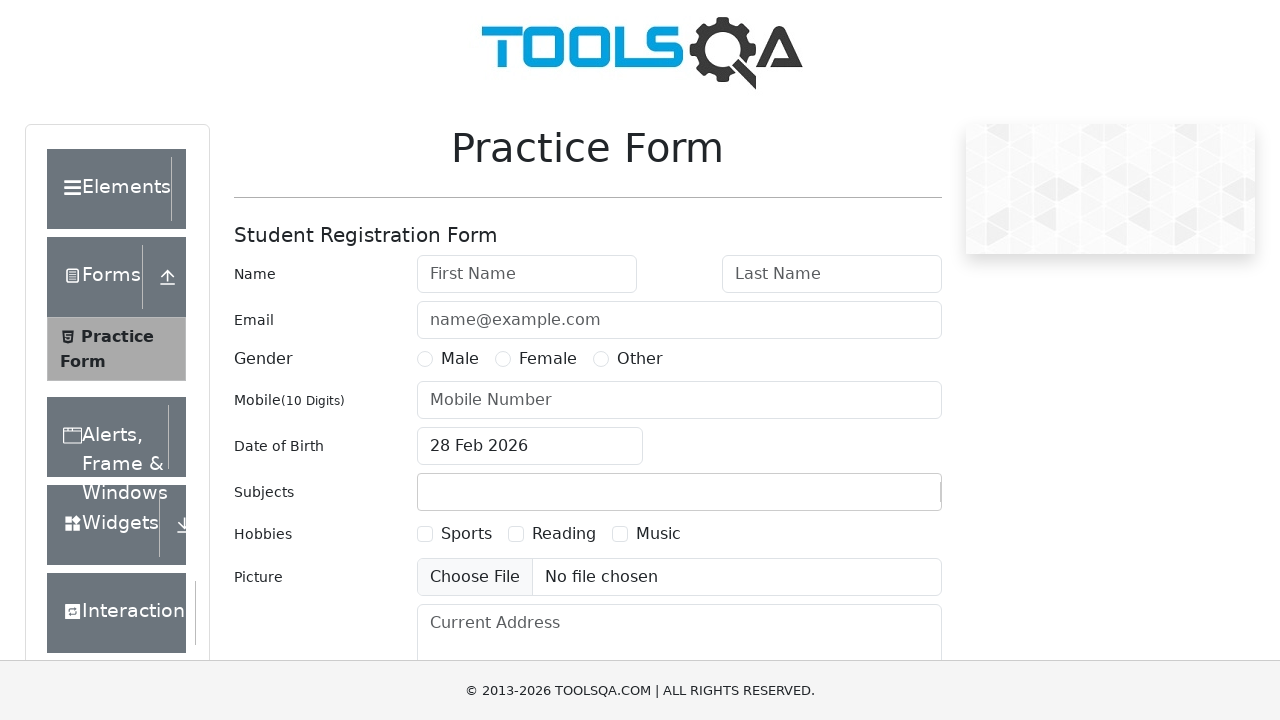

Filled first name field with 'Michael' on #firstName
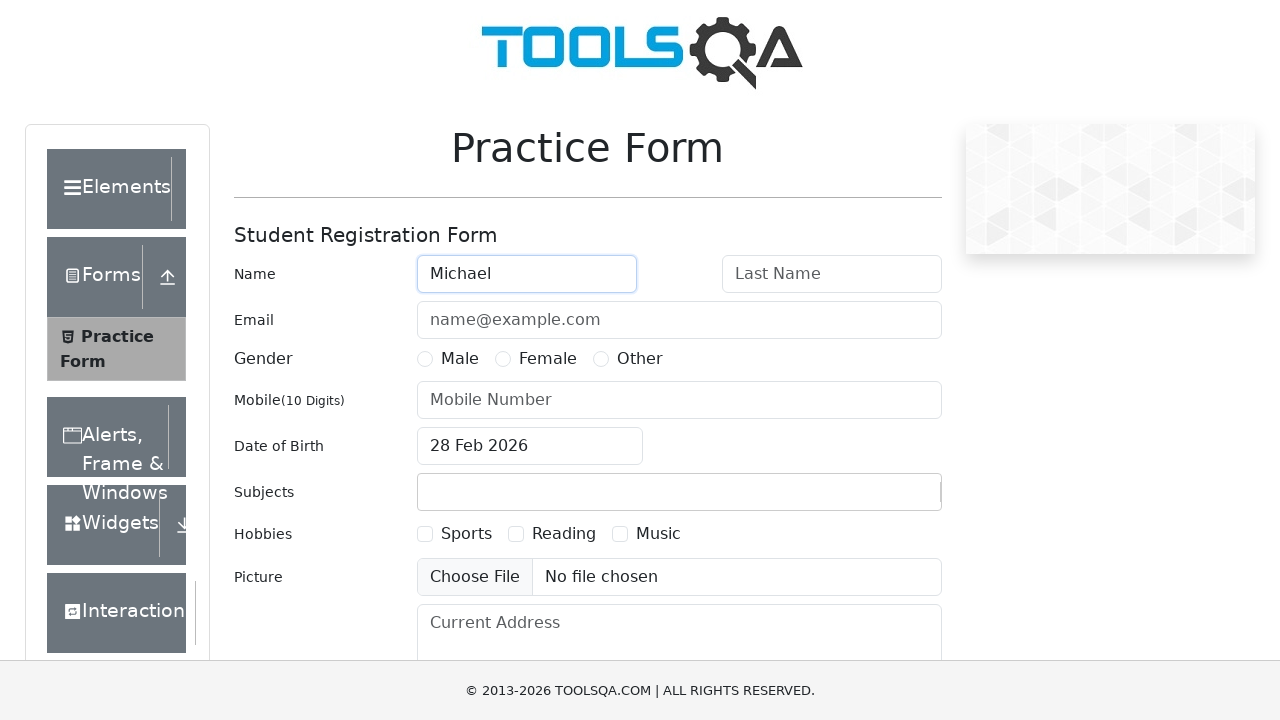

Filled last name field with 'Thompson' on #lastName
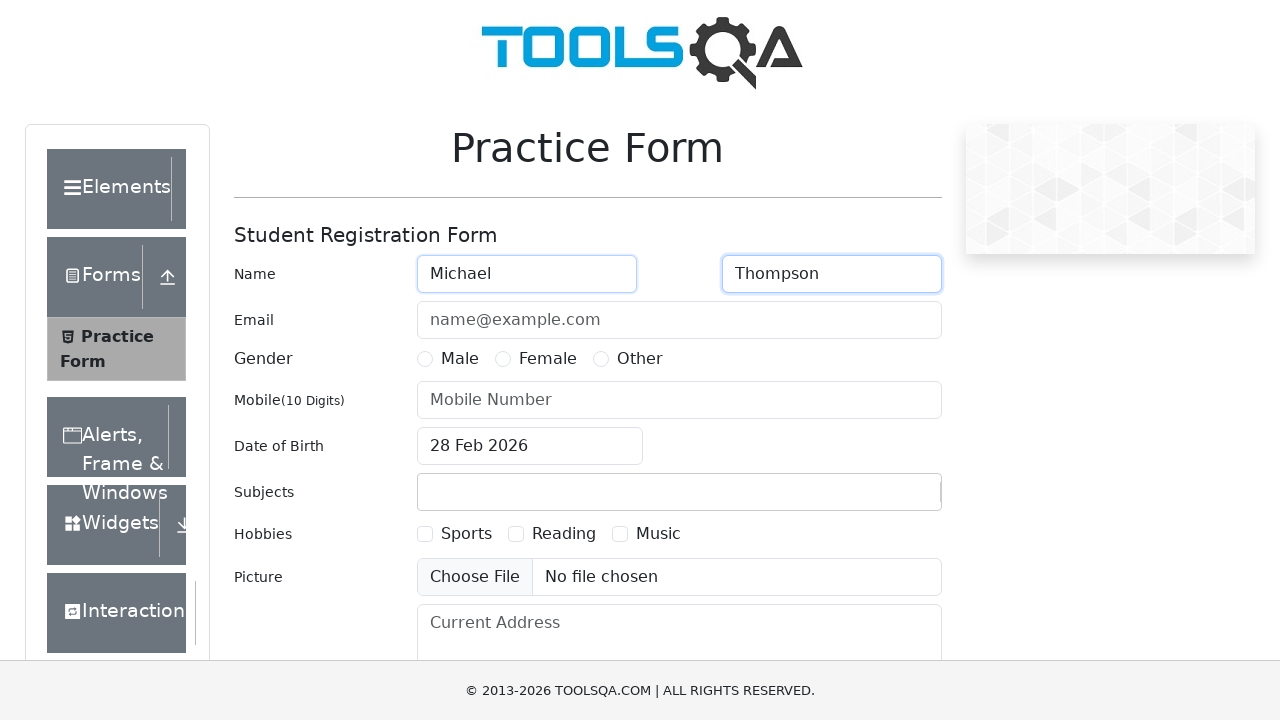

Filled email field with 'michael.thompson@testmail.com' on #userEmail
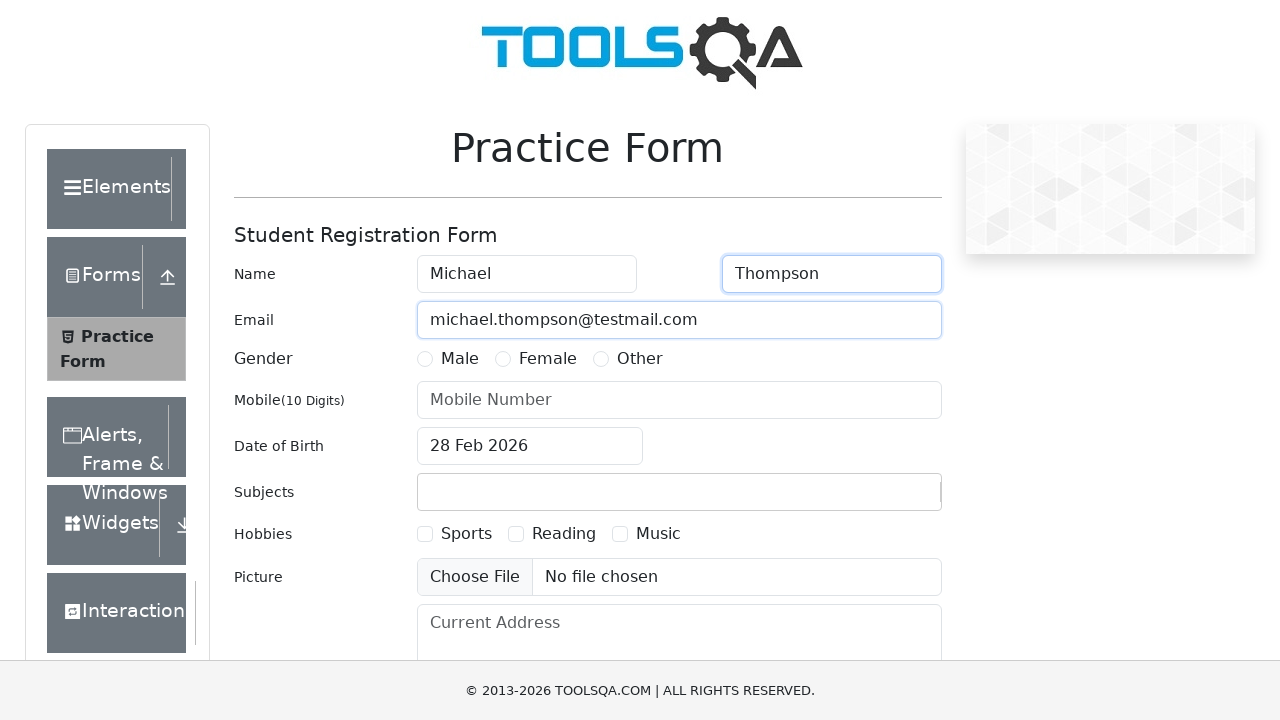

Selected Female gender option at (548, 359) on label[for='gender-radio-2']
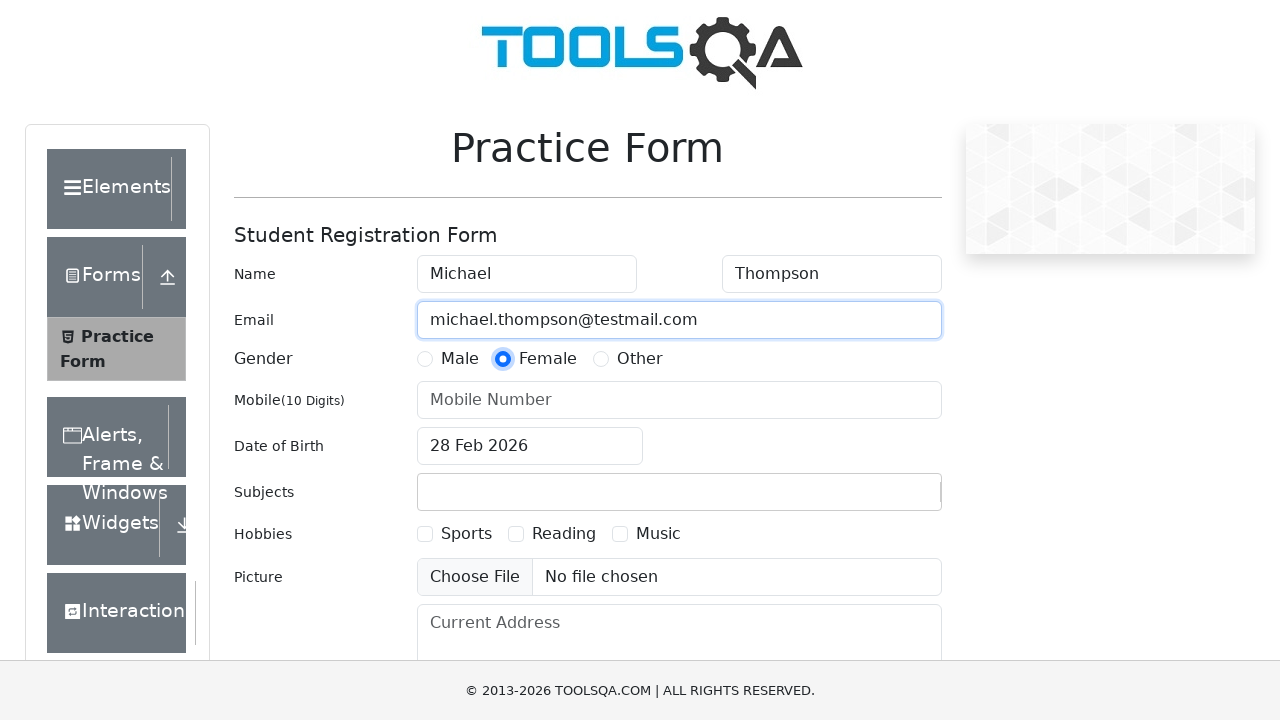

Filled phone number field with '8885551234' on #userNumber
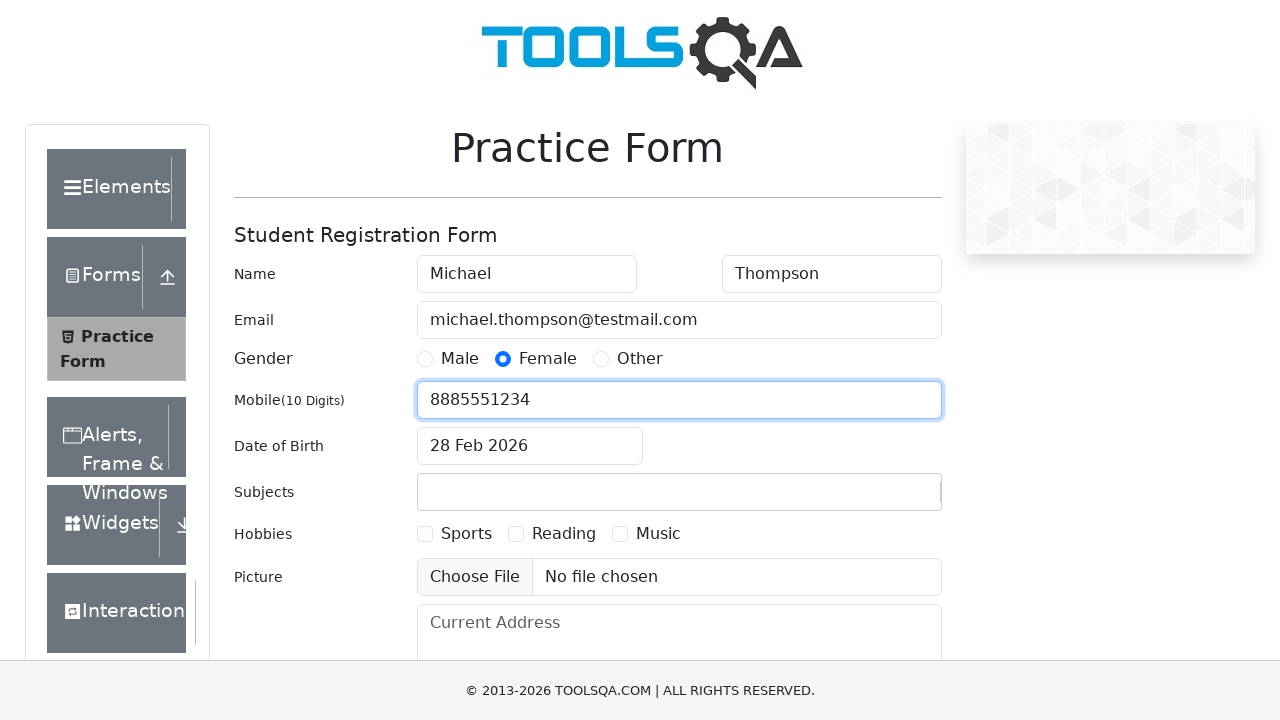

Clicked date of birth field to open date picker at (530, 446) on .react-datepicker__input-container
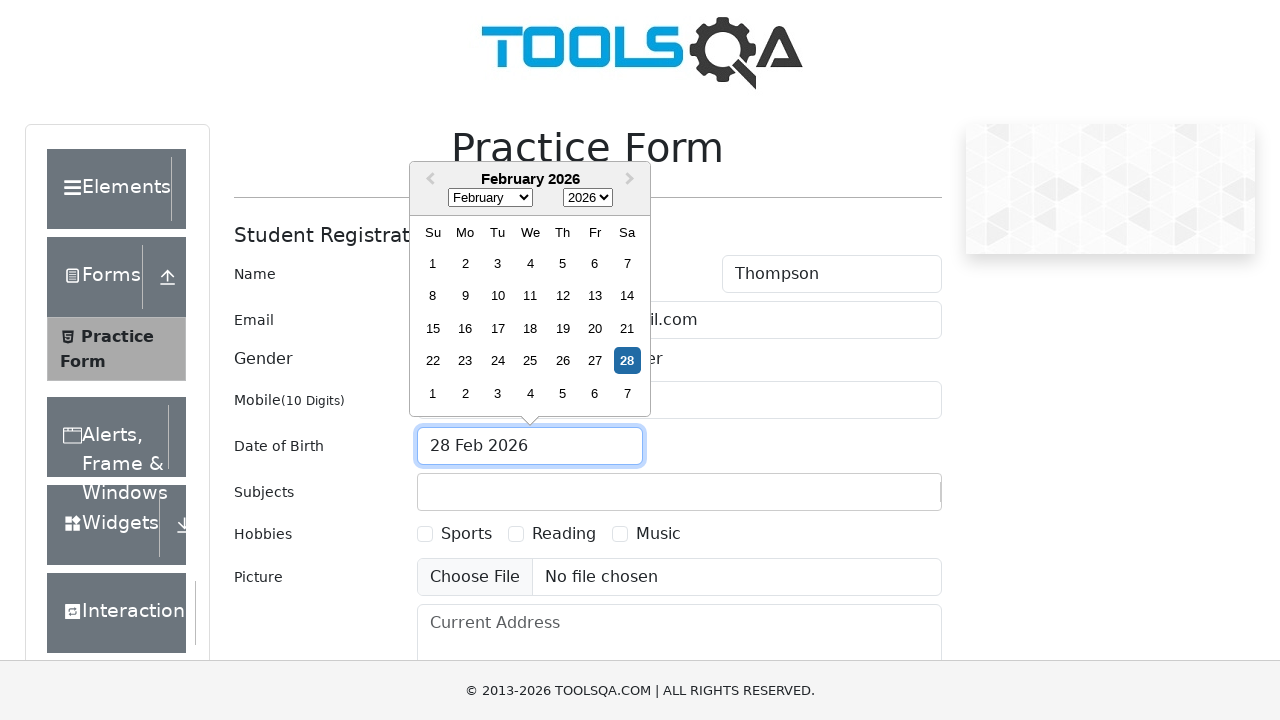

Selected July from month dropdown on .react-datepicker__month-select
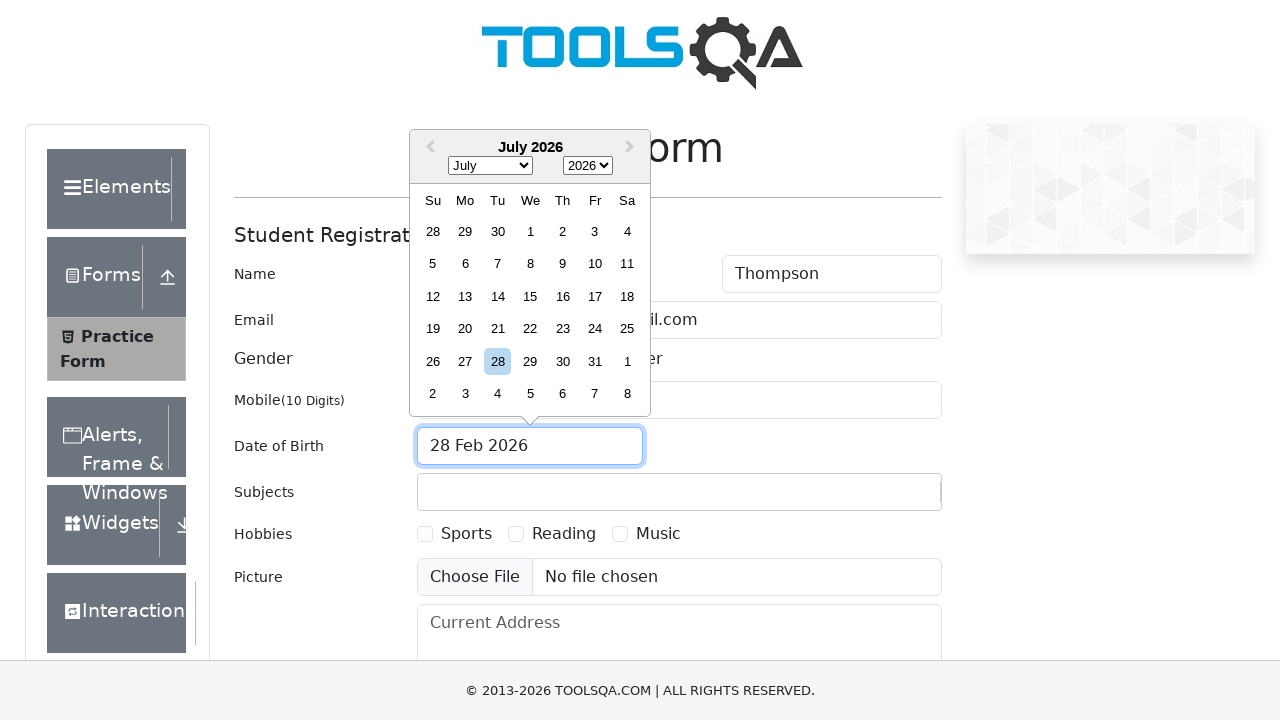

Selected 1990 from year dropdown on .react-datepicker__year-select
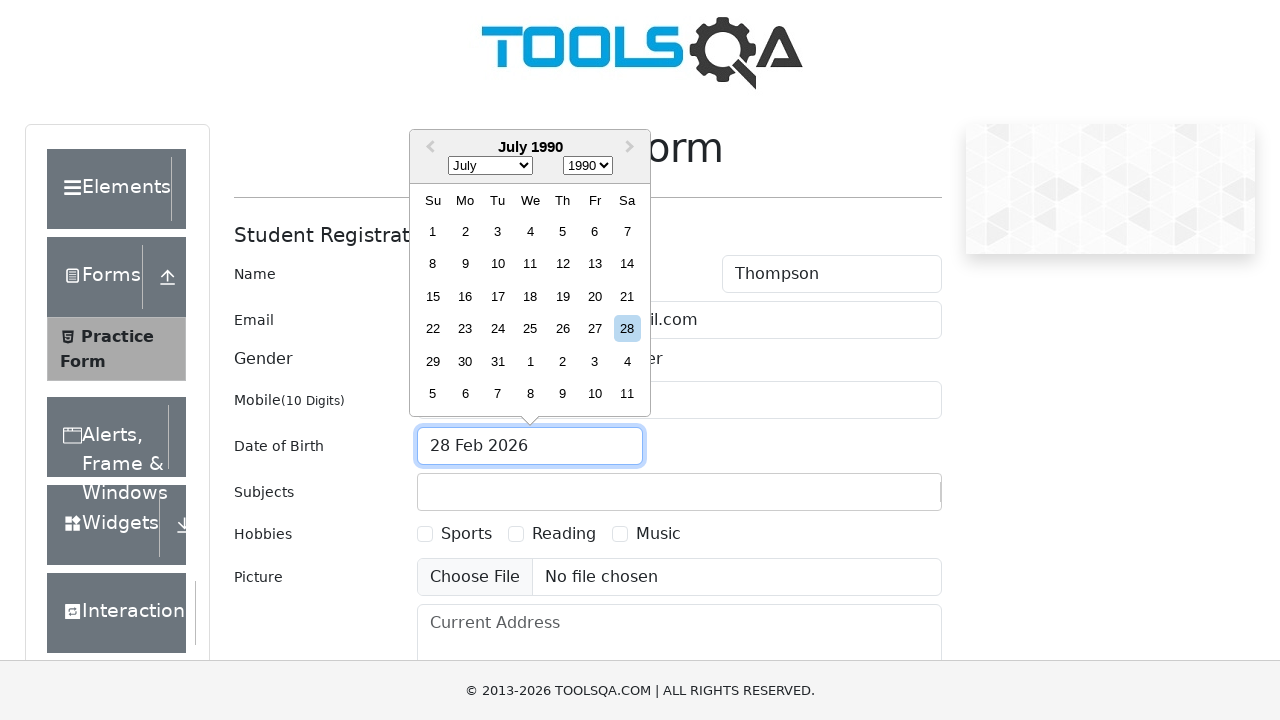

Selected 17th day from date picker at (498, 296) on .react-datepicker__week .react-datepicker__day--017
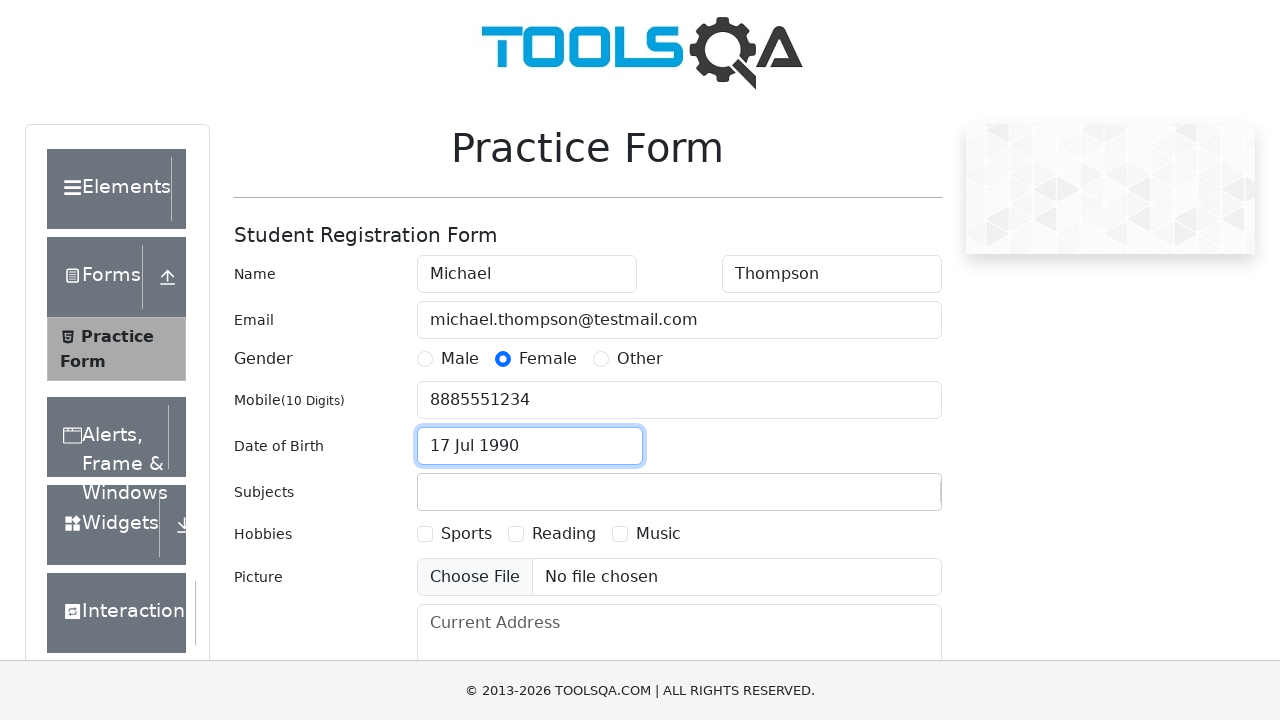

Filled subjects input field with 'Computer Science' on #subjectsInput
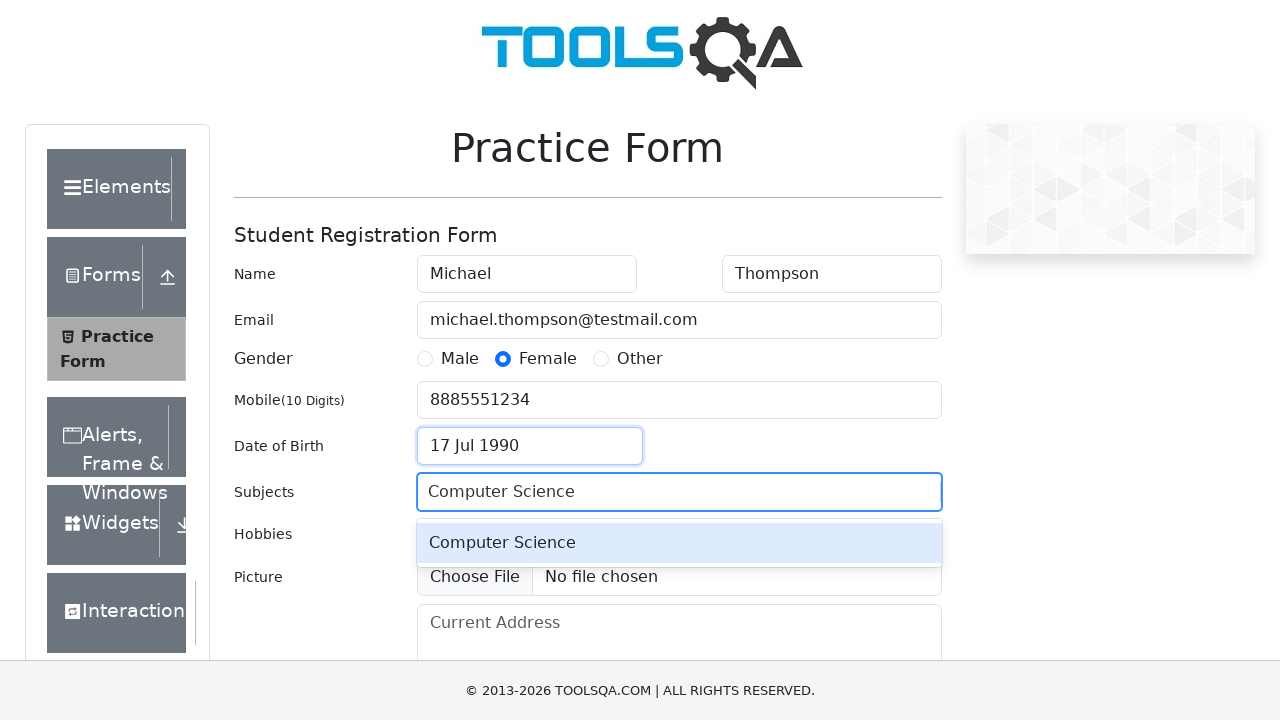

Pressed Enter to add Computer Science subject on #subjectsInput
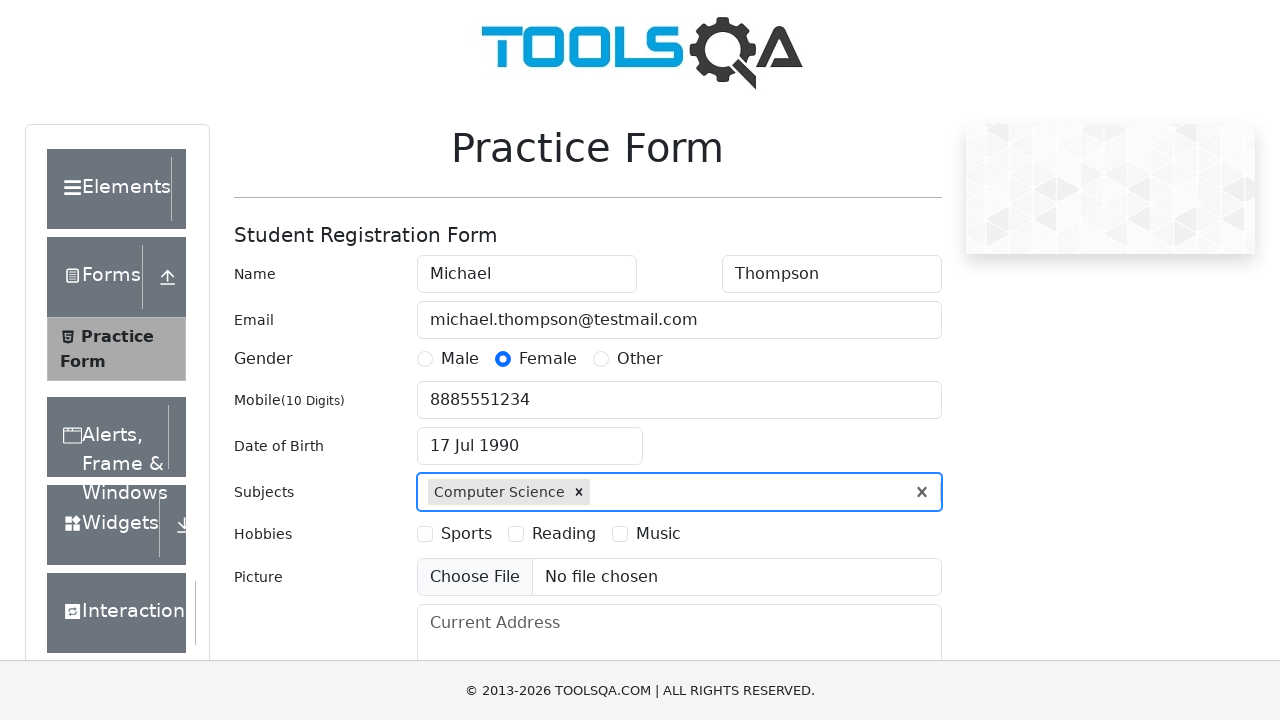

Selected Sports hobby checkbox at (466, 534) on label[for='hobbies-checkbox-1']
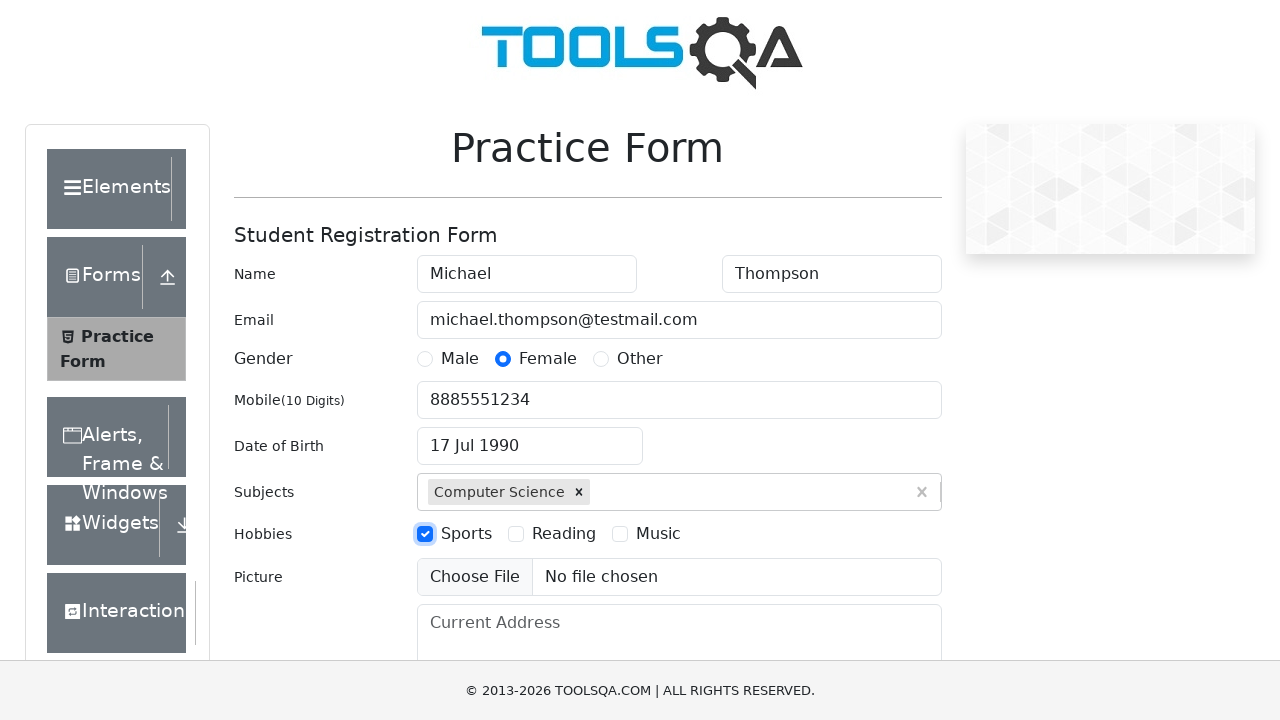

Filled current address field with 'Bla-bla-bla' on #currentAddress
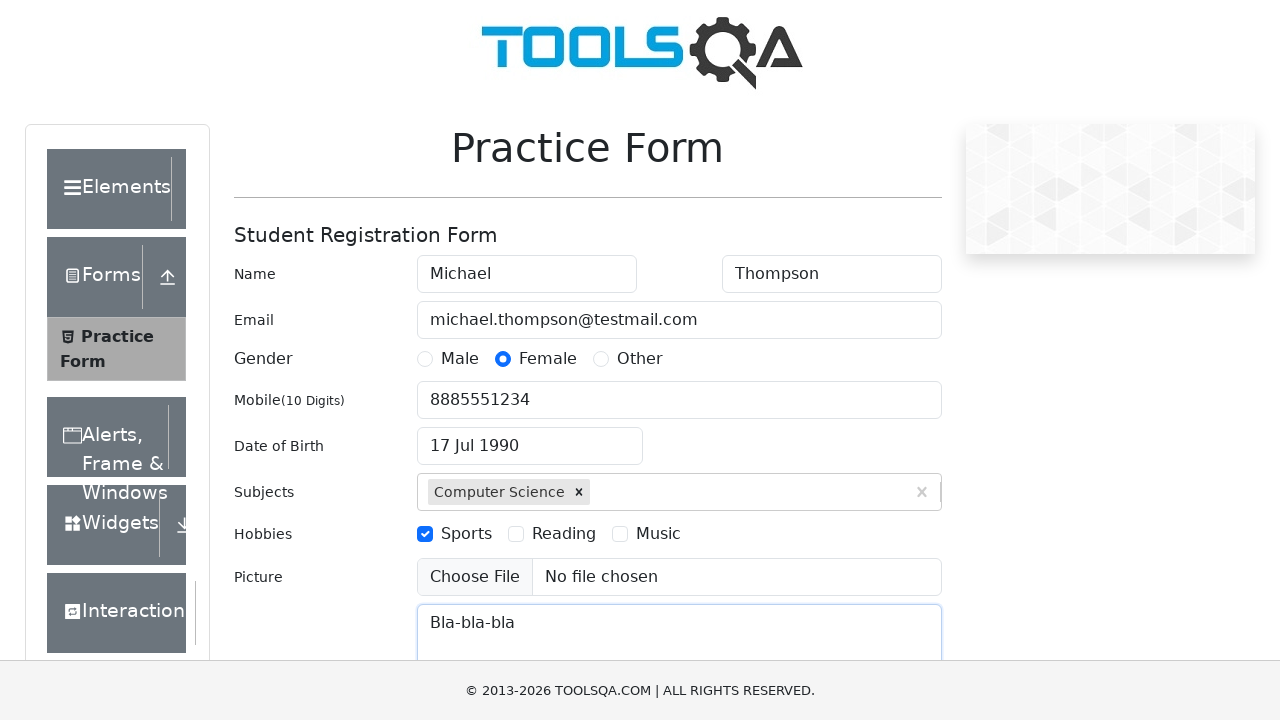

Clicked state dropdown to open selection at (527, 437) on #state
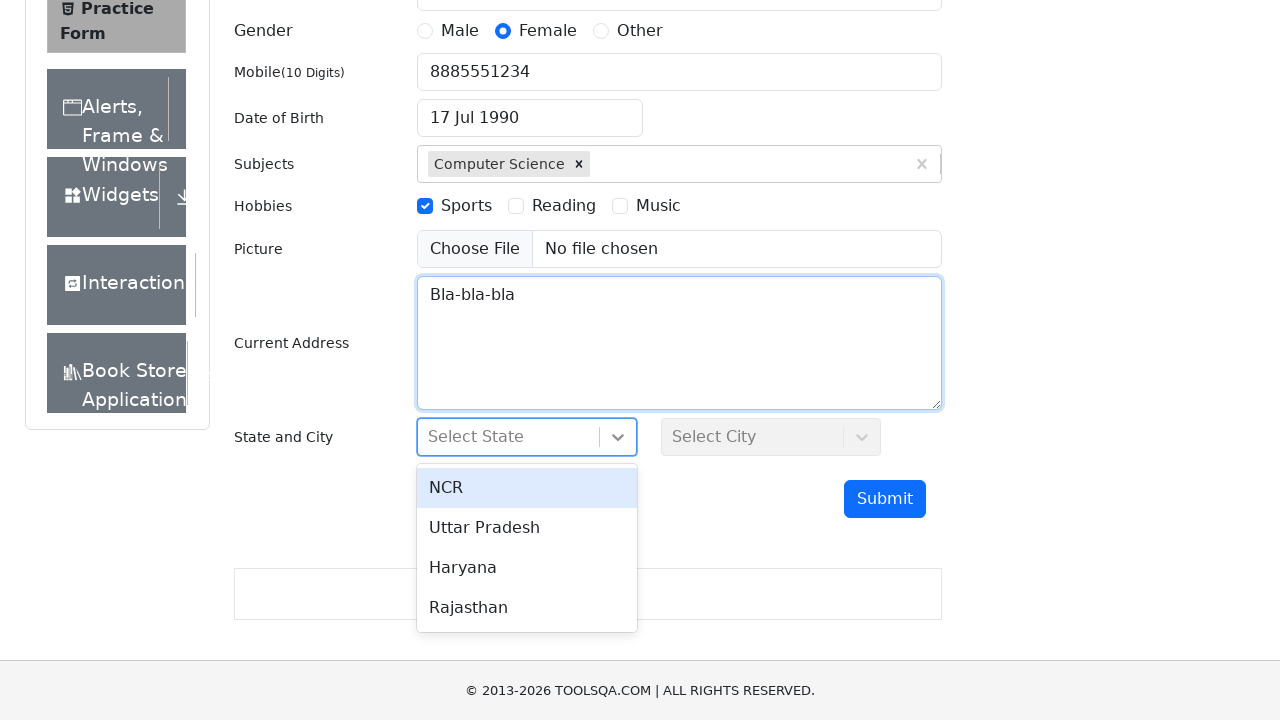

Typed 'NCR' in state search field on #react-select-3-input
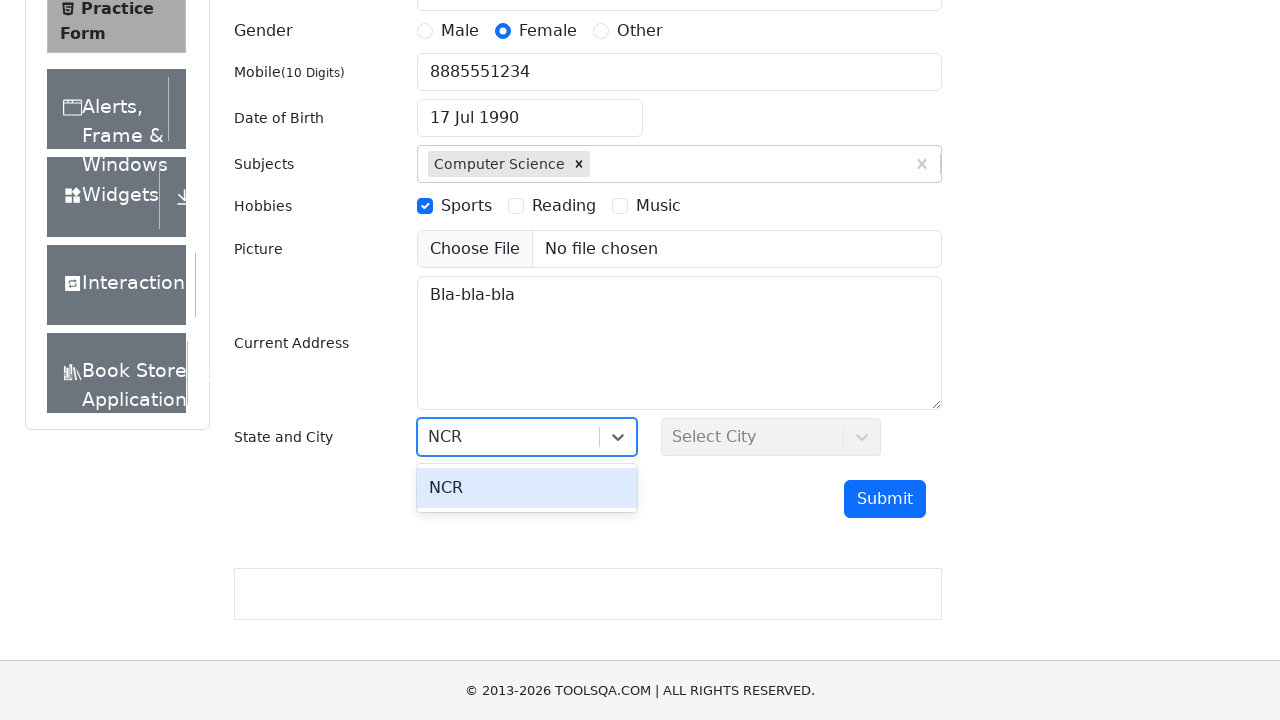

Pressed Enter to select NCR state on #react-select-3-input
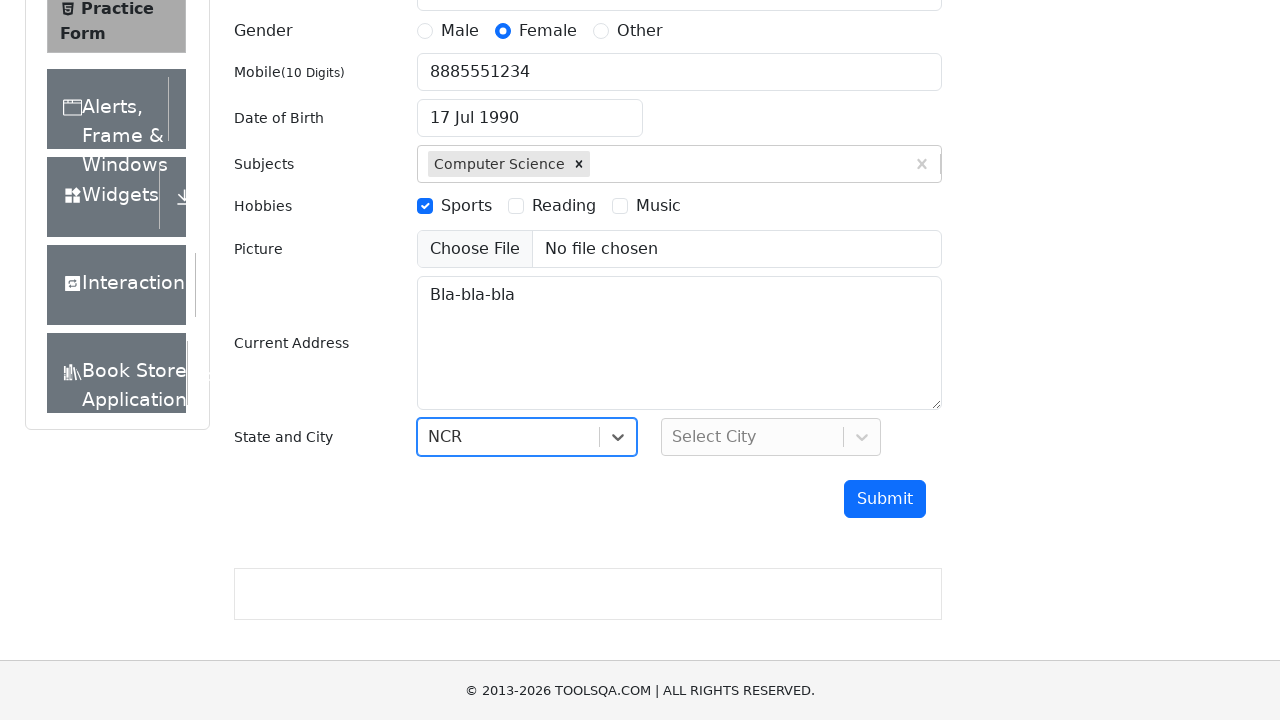

Clicked city dropdown to open selection at (771, 437) on #city
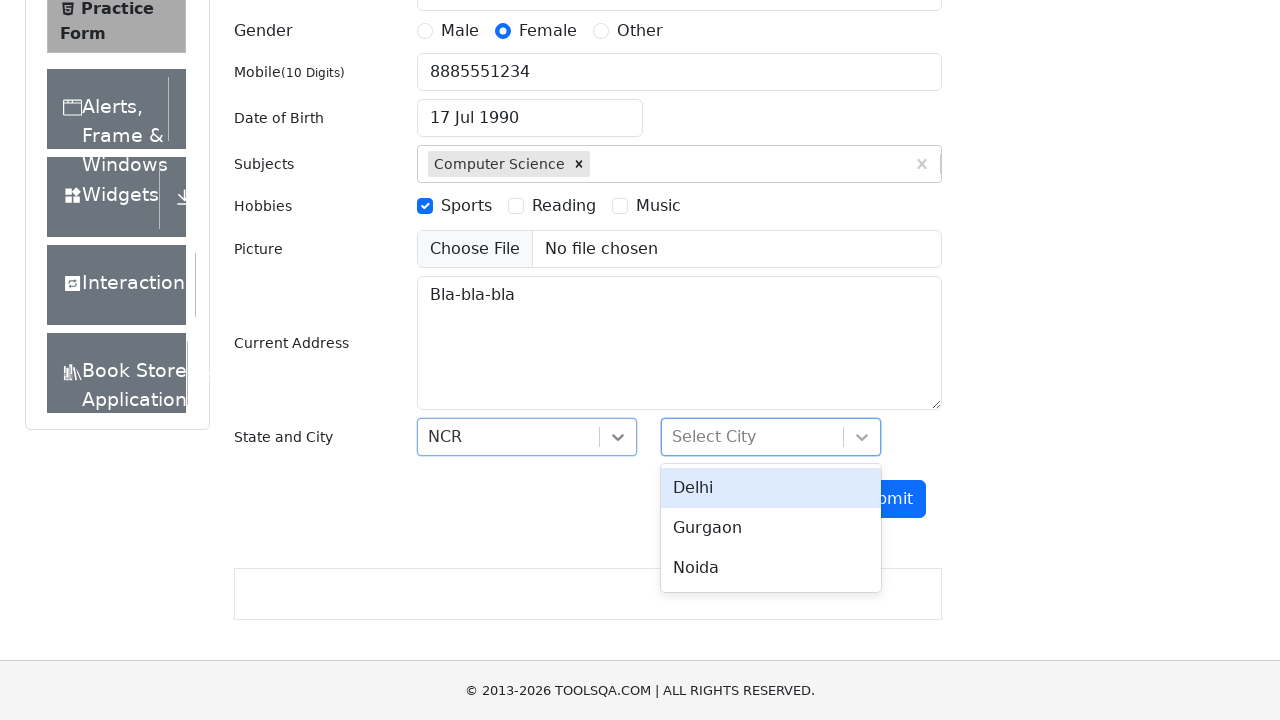

Typed 'Delhi' in city search field on #react-select-4-input
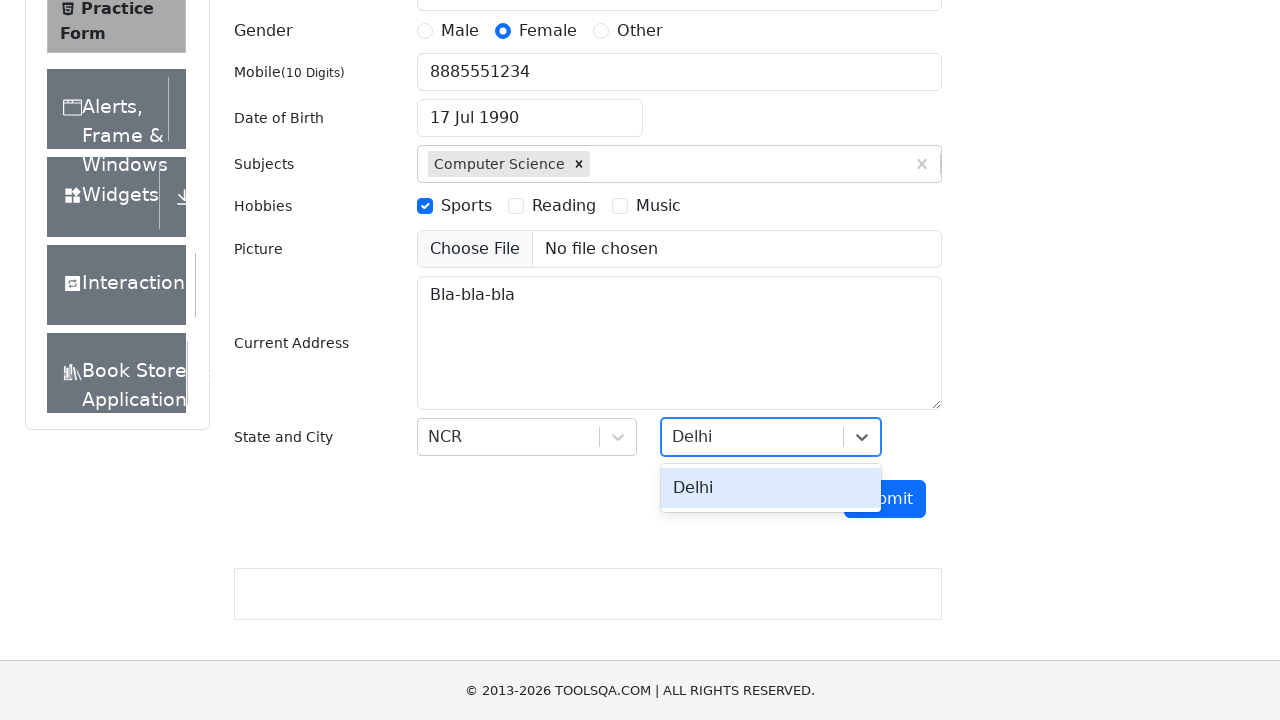

Pressed Enter to select Delhi city on #react-select-4-input
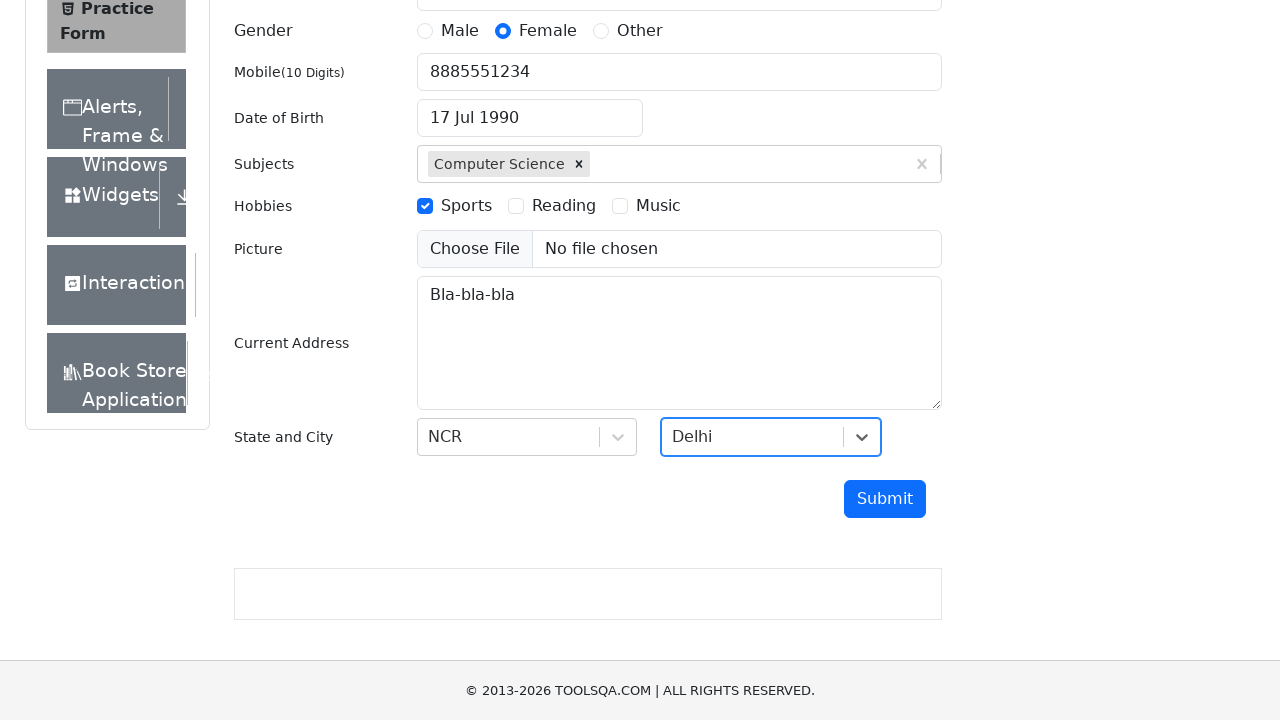

Clicked submit button to submit the form at (885, 499) on #submit
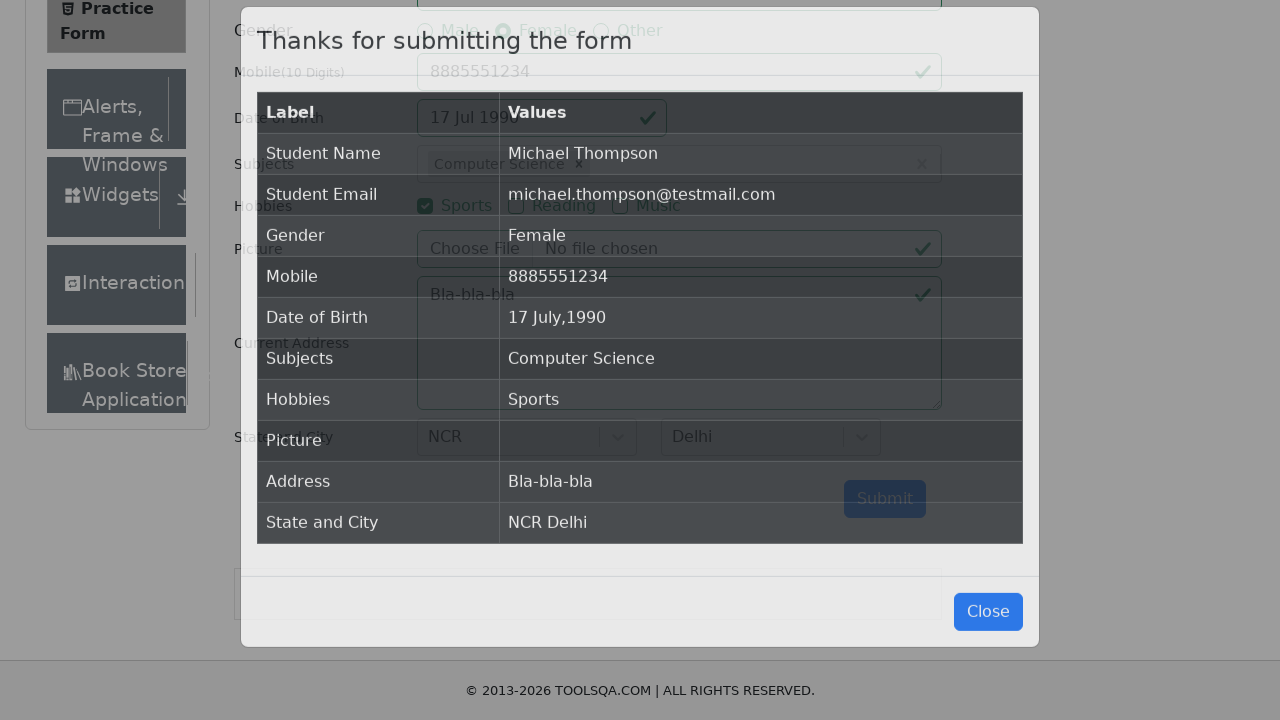

Confirmed submission form table loaded with submitted data
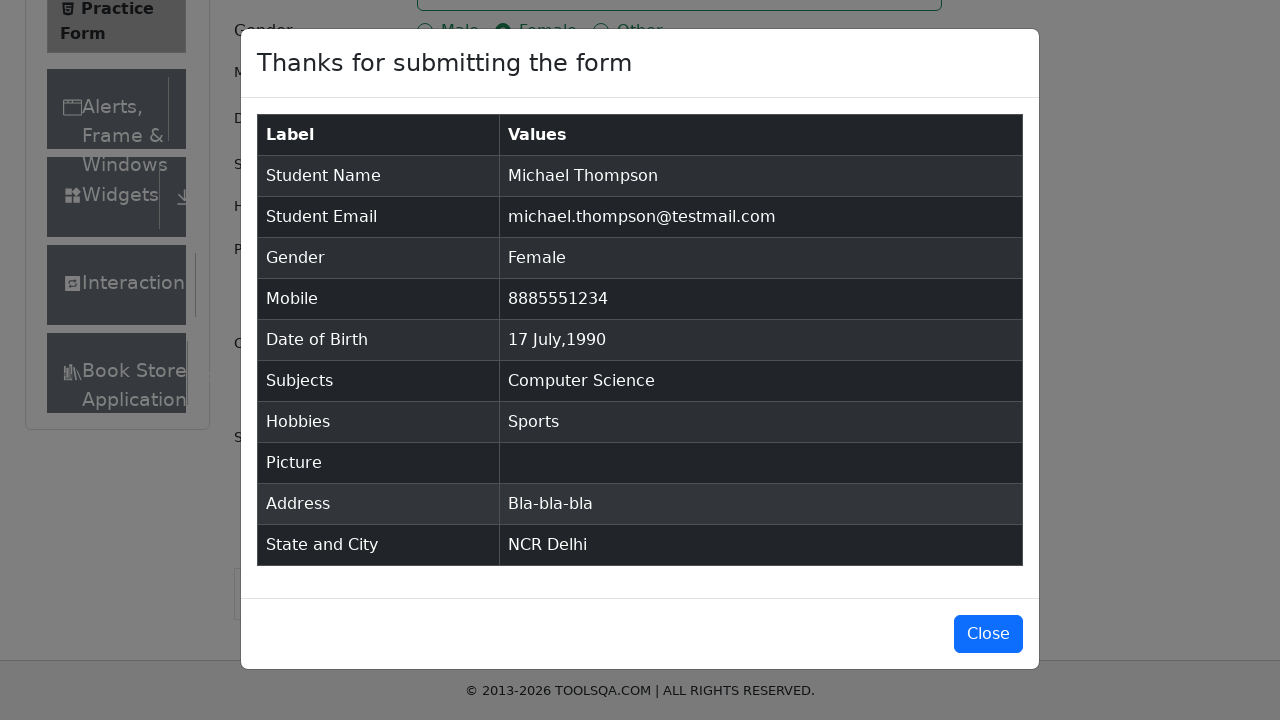

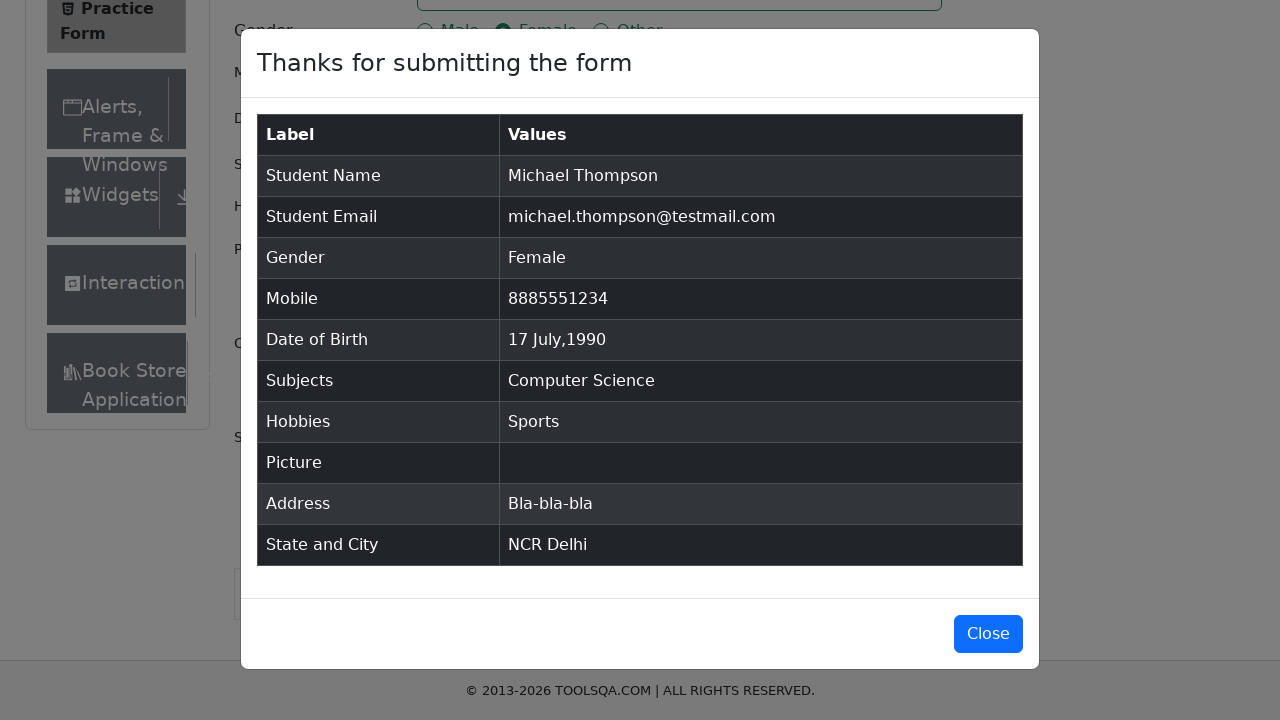